Tests editing a todo item by double-clicking, modifying the text, and pressing Enter

Starting URL: https://demo.playwright.dev/todomvc

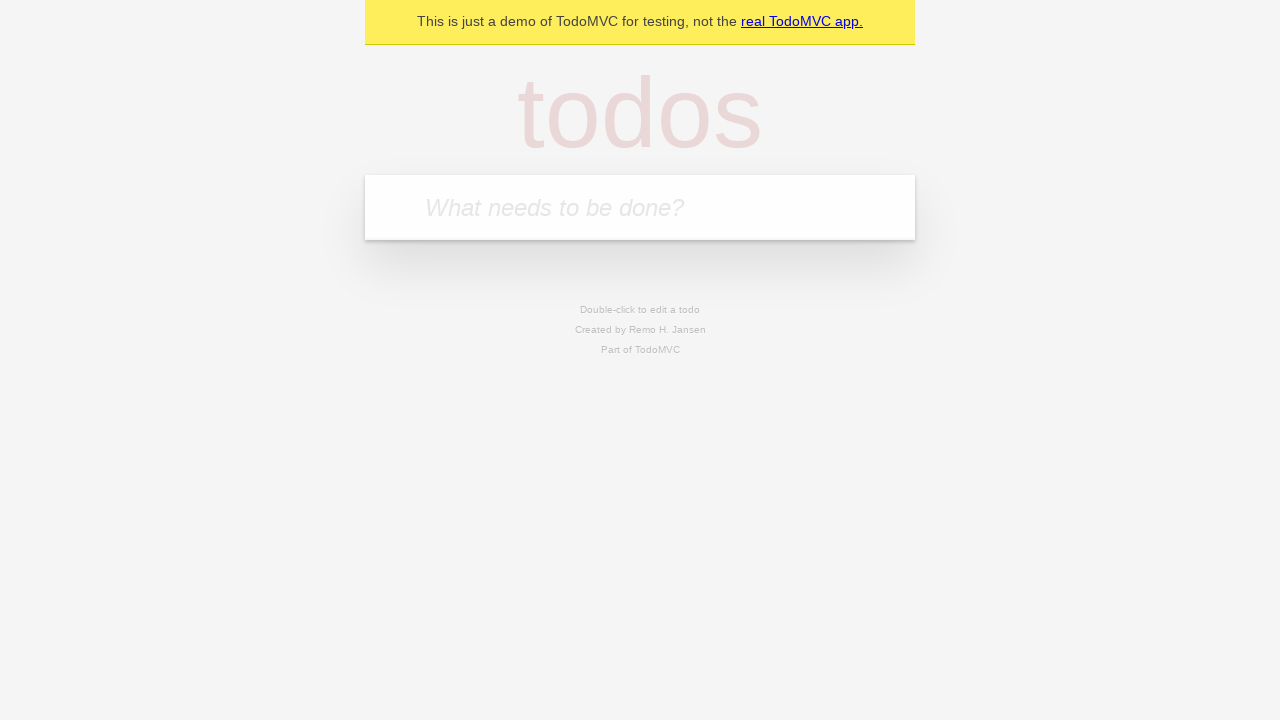

Filled todo input with 'buy some cheese' on internal:attr=[placeholder="What needs to be done?"i]
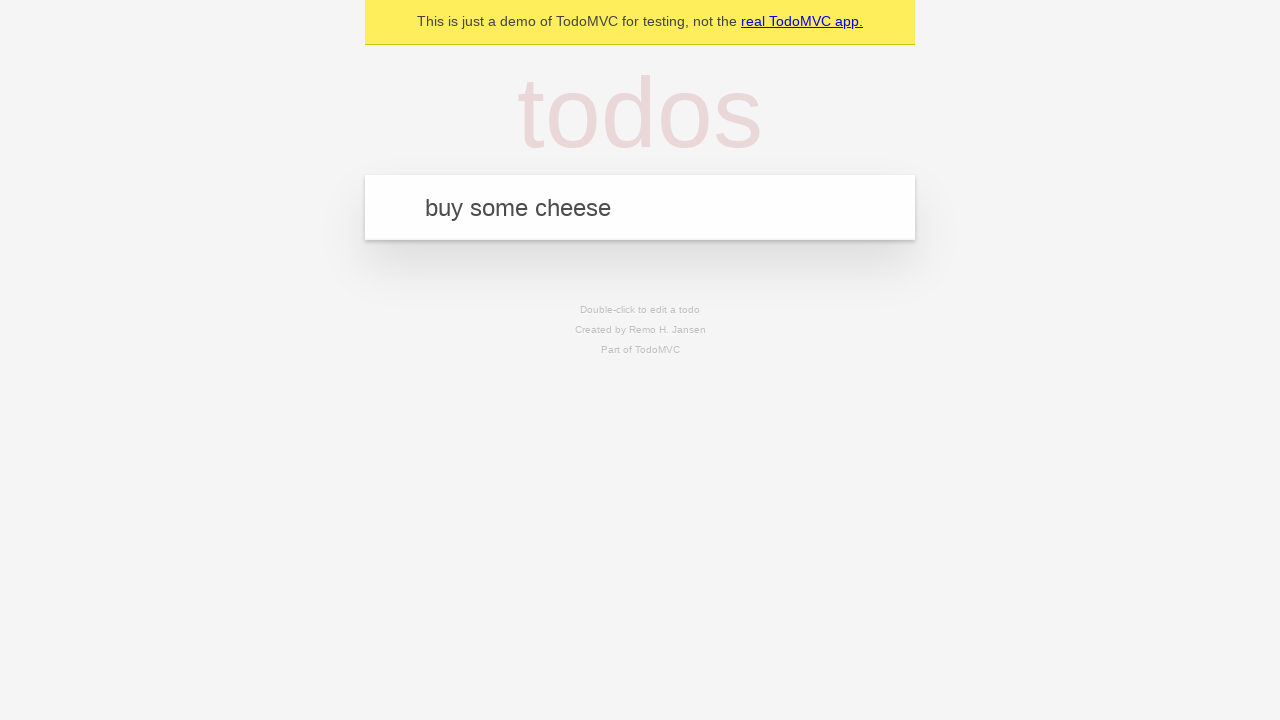

Pressed Enter to create first todo on internal:attr=[placeholder="What needs to be done?"i]
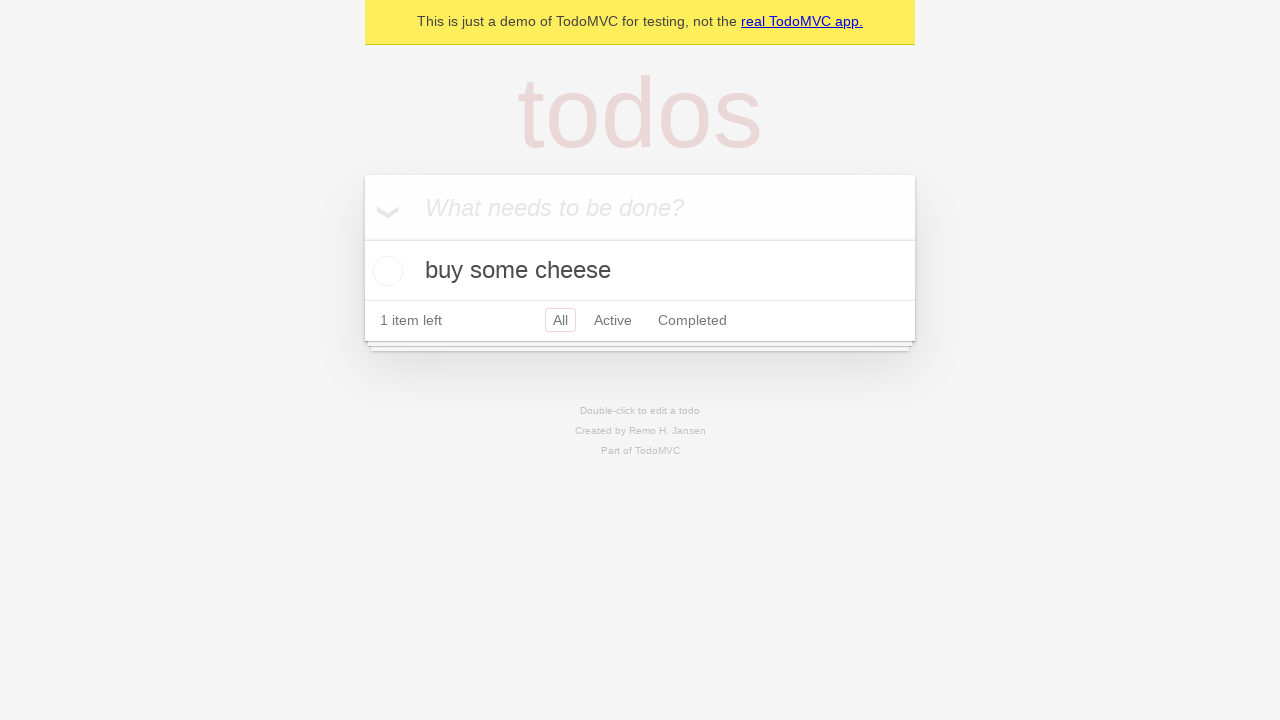

Filled todo input with 'feed the cat' on internal:attr=[placeholder="What needs to be done?"i]
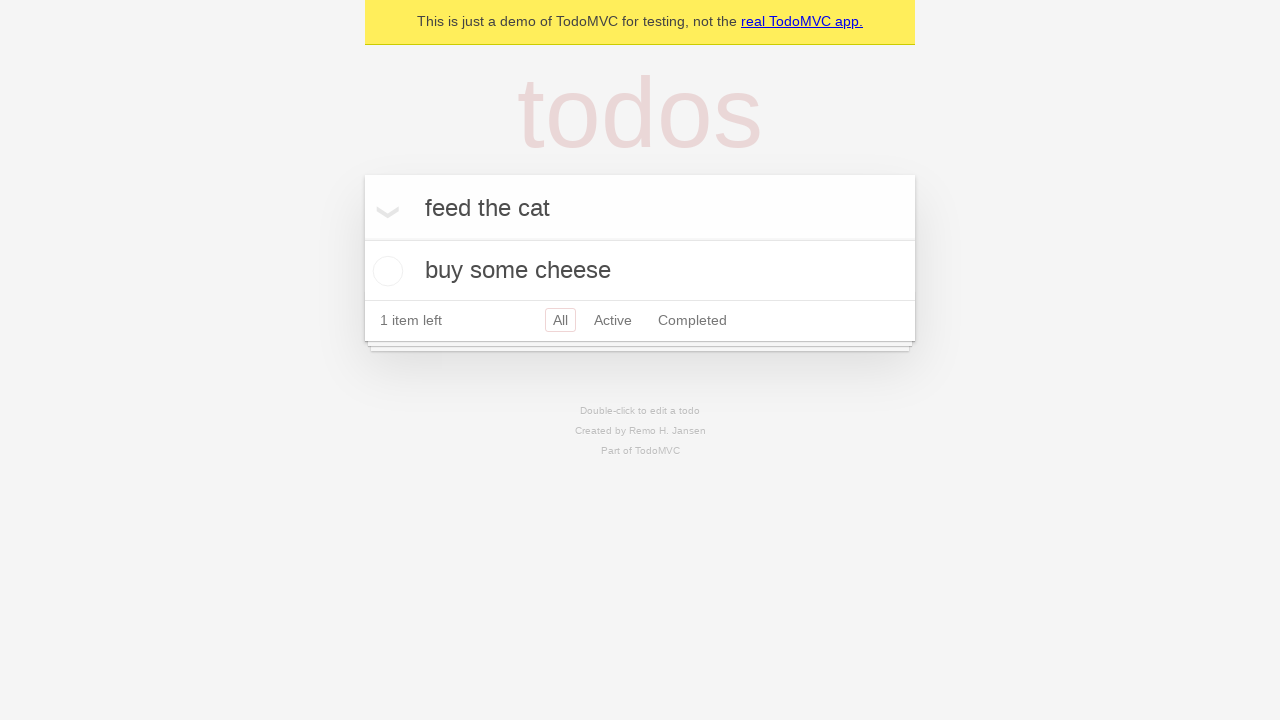

Pressed Enter to create second todo on internal:attr=[placeholder="What needs to be done?"i]
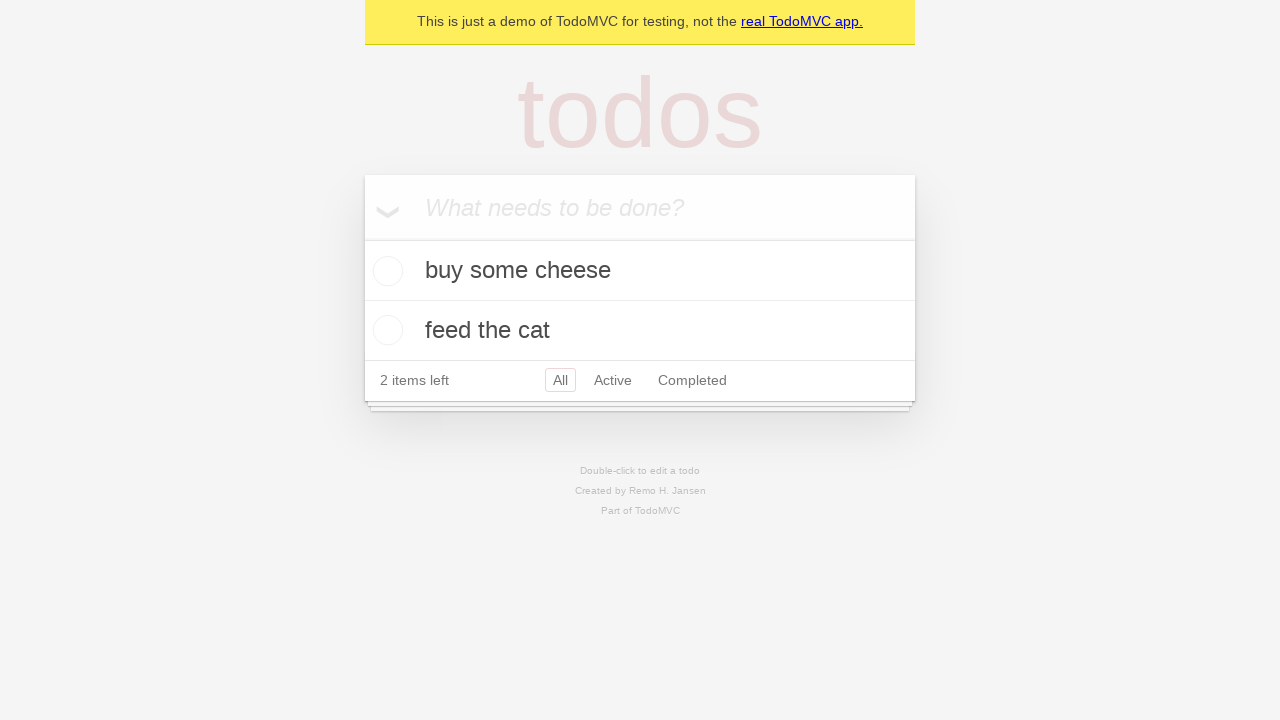

Filled todo input with 'book a doctors appointment' on internal:attr=[placeholder="What needs to be done?"i]
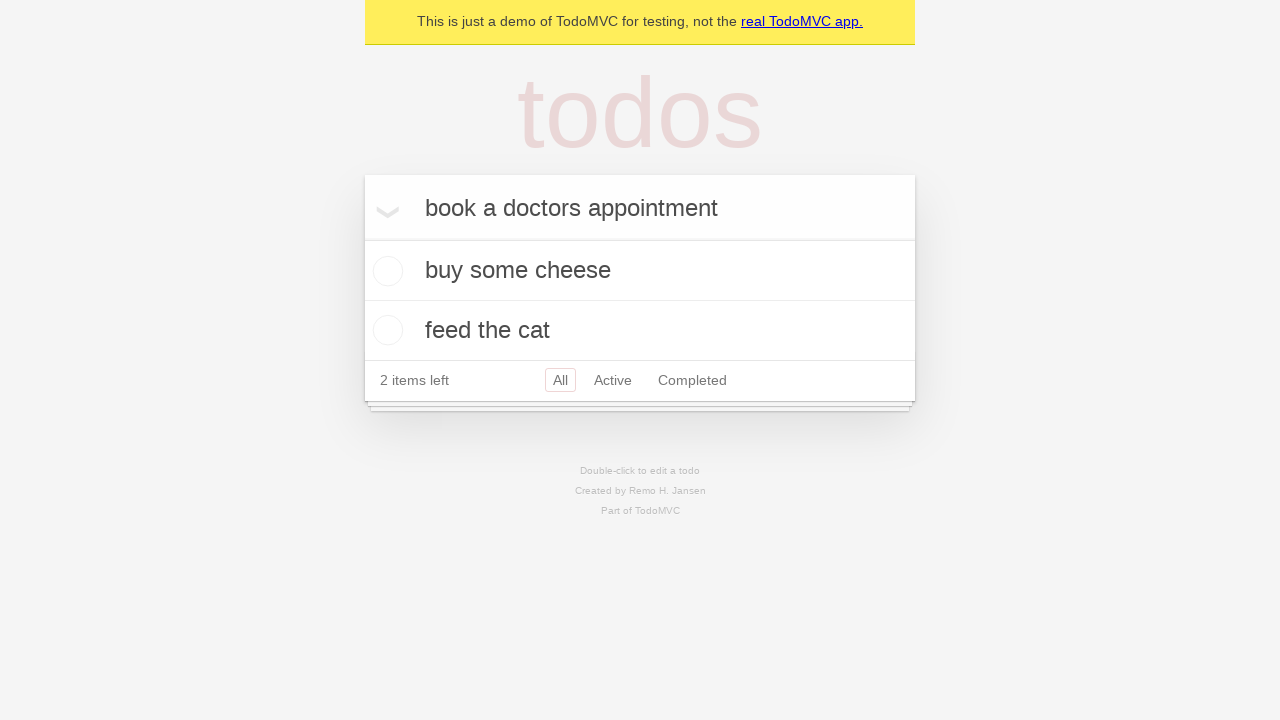

Pressed Enter to create third todo on internal:attr=[placeholder="What needs to be done?"i]
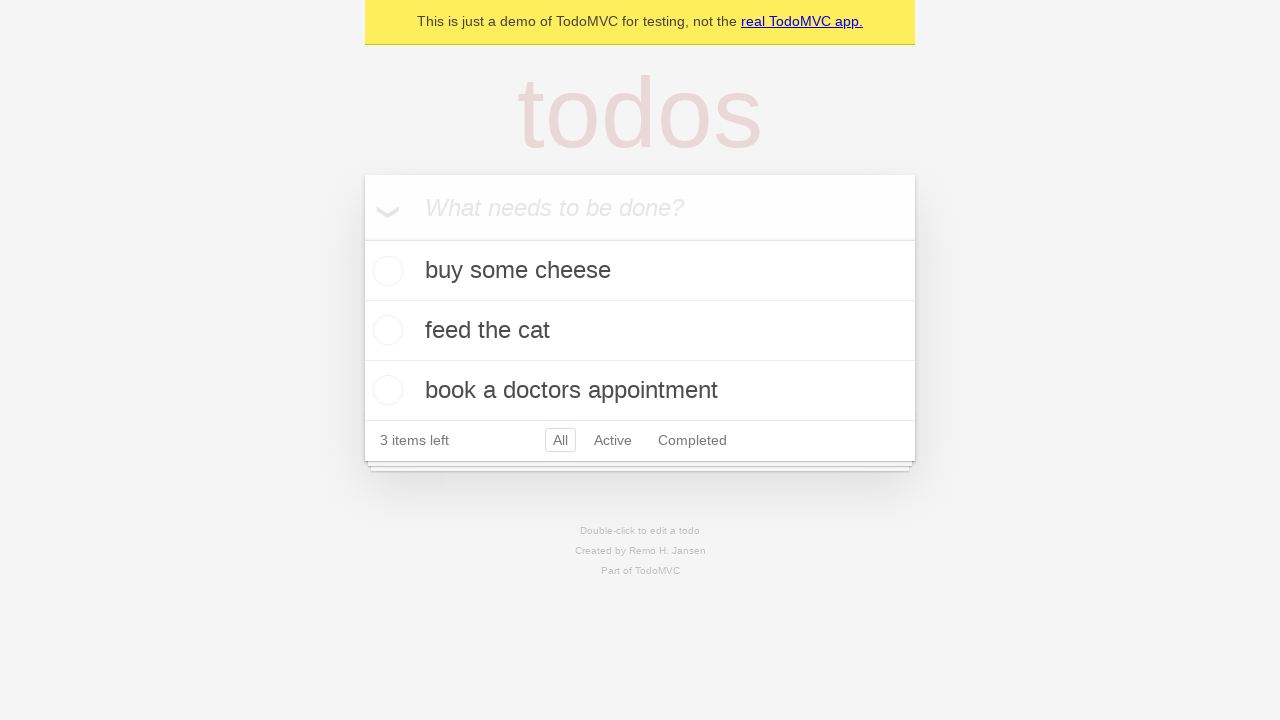

Double-clicked second todo item to enter edit mode at (640, 331) on internal:testid=[data-testid="todo-item"s] >> nth=1
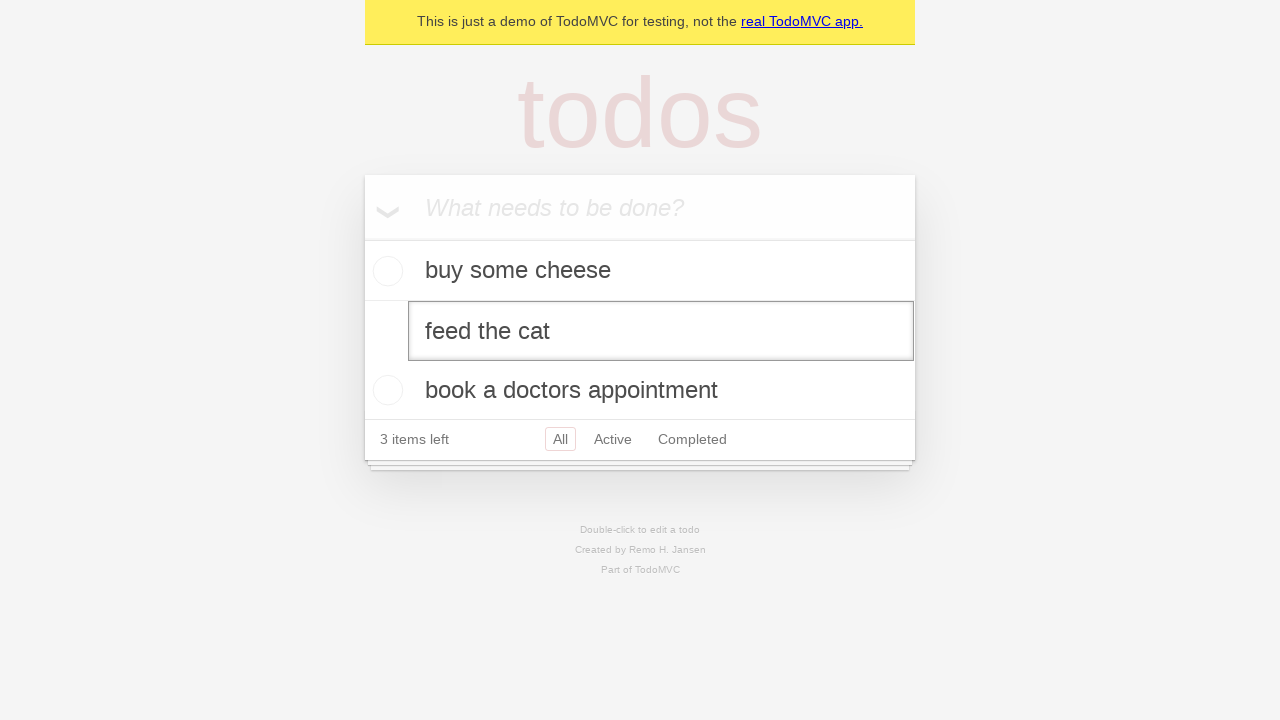

Filled edit textbox with 'buy some sausages' on internal:testid=[data-testid="todo-item"s] >> nth=1 >> internal:role=textbox[nam
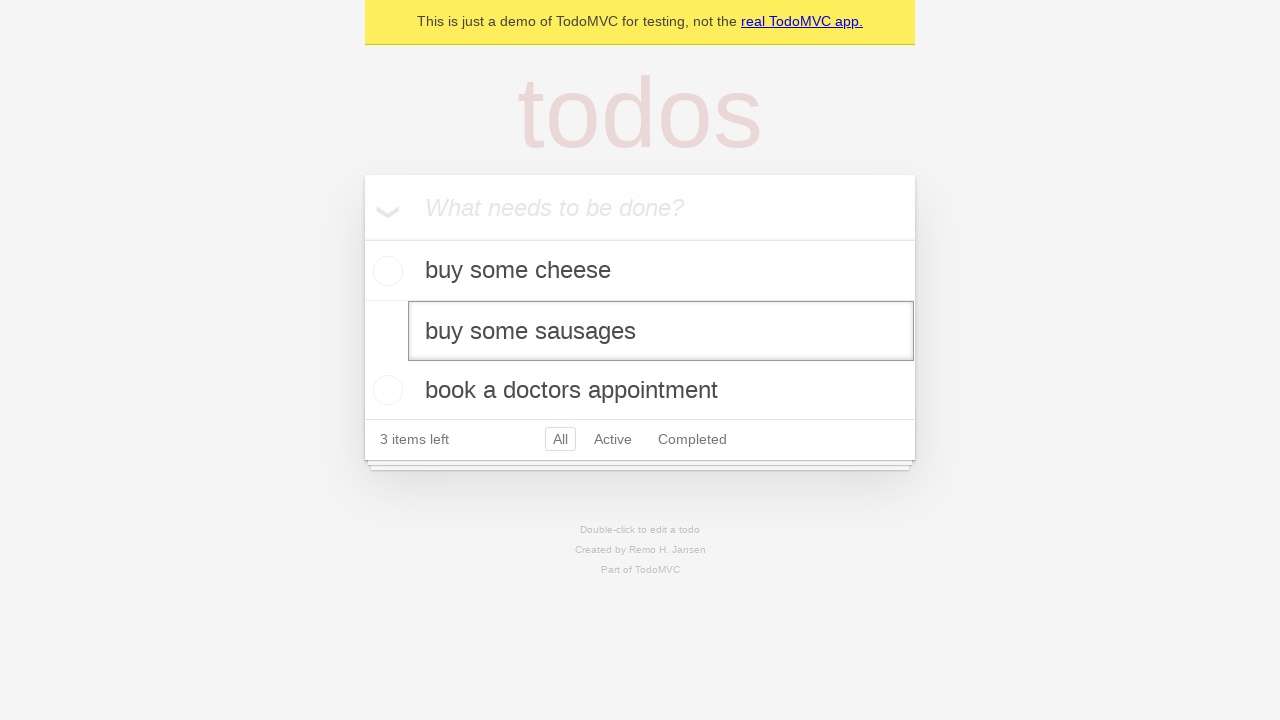

Pressed Enter to confirm todo edit on internal:testid=[data-testid="todo-item"s] >> nth=1 >> internal:role=textbox[nam
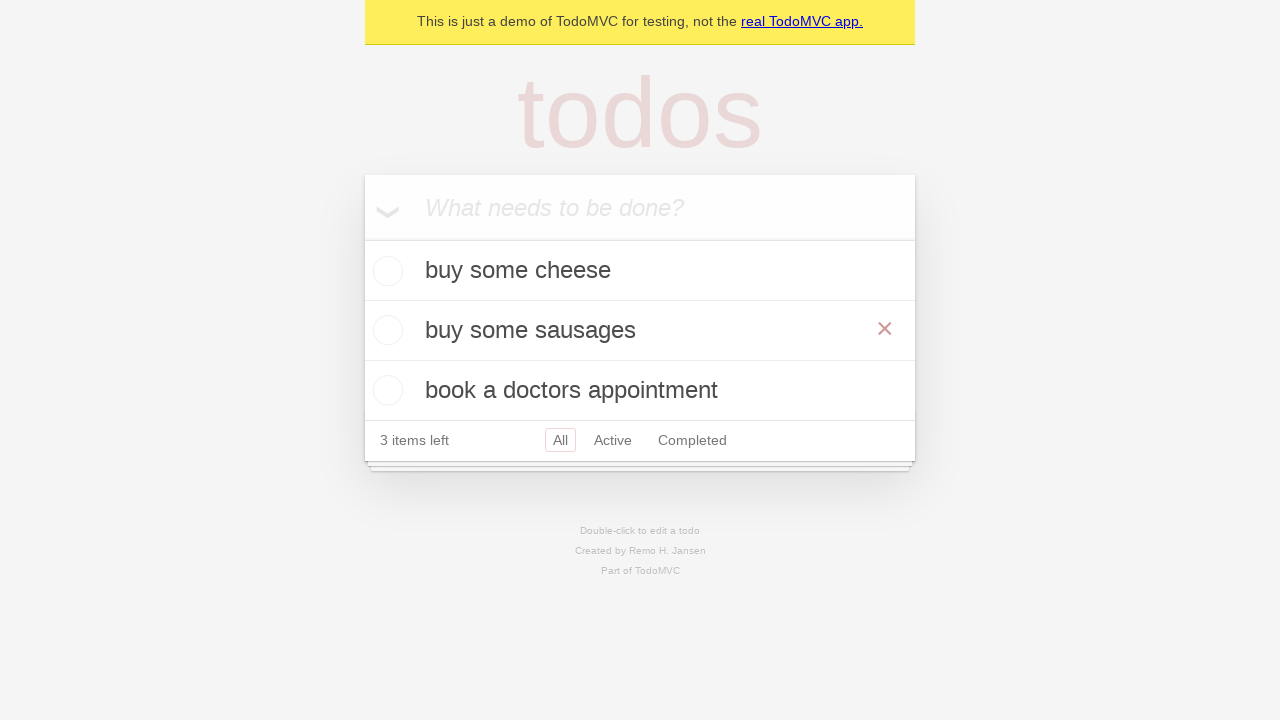

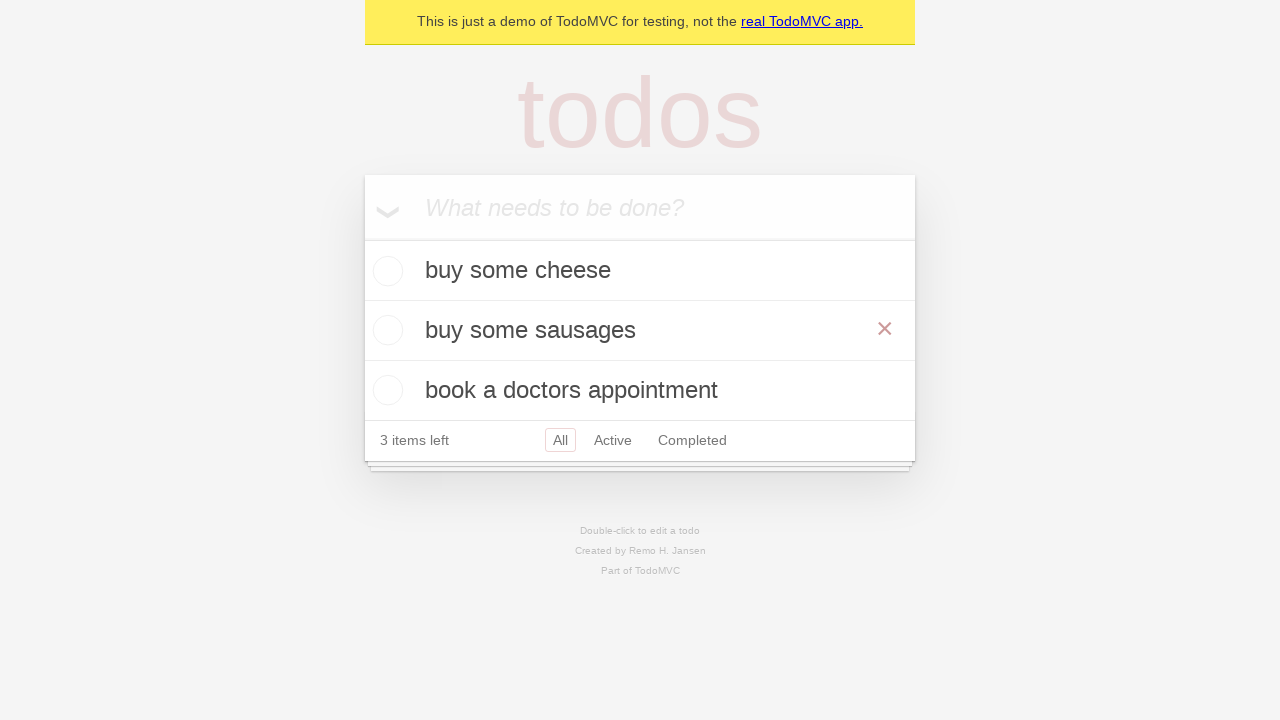